Tests double-clicking on a button element

Starting URL: https://demoqa.com/buttons

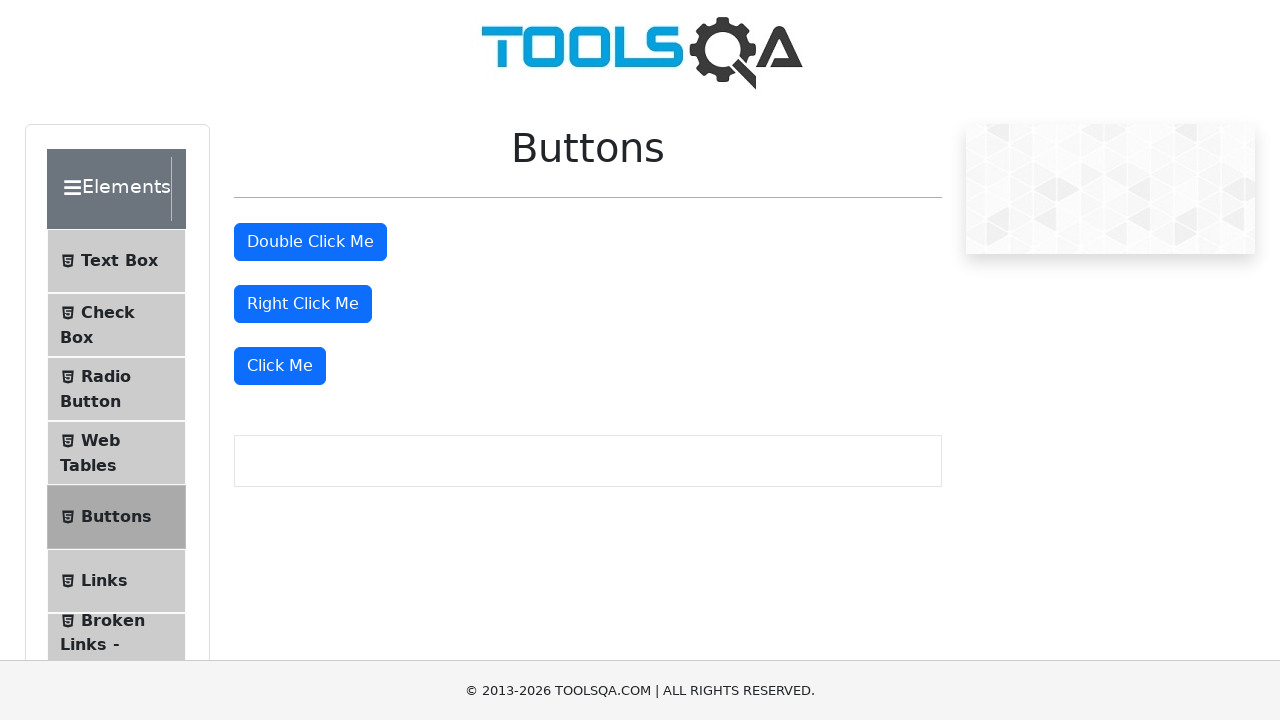

Navigated to https://demoqa.com/buttons
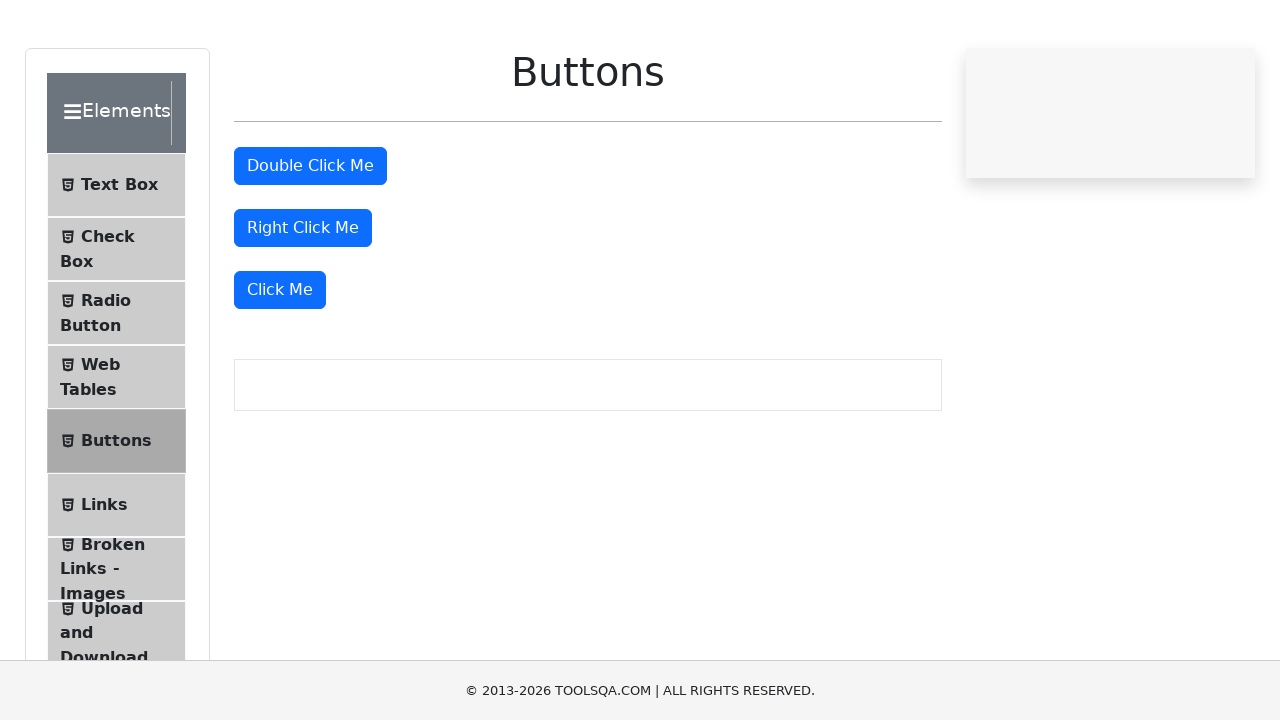

Double-clicked the double click button at (310, 242) on #doubleClickBtn
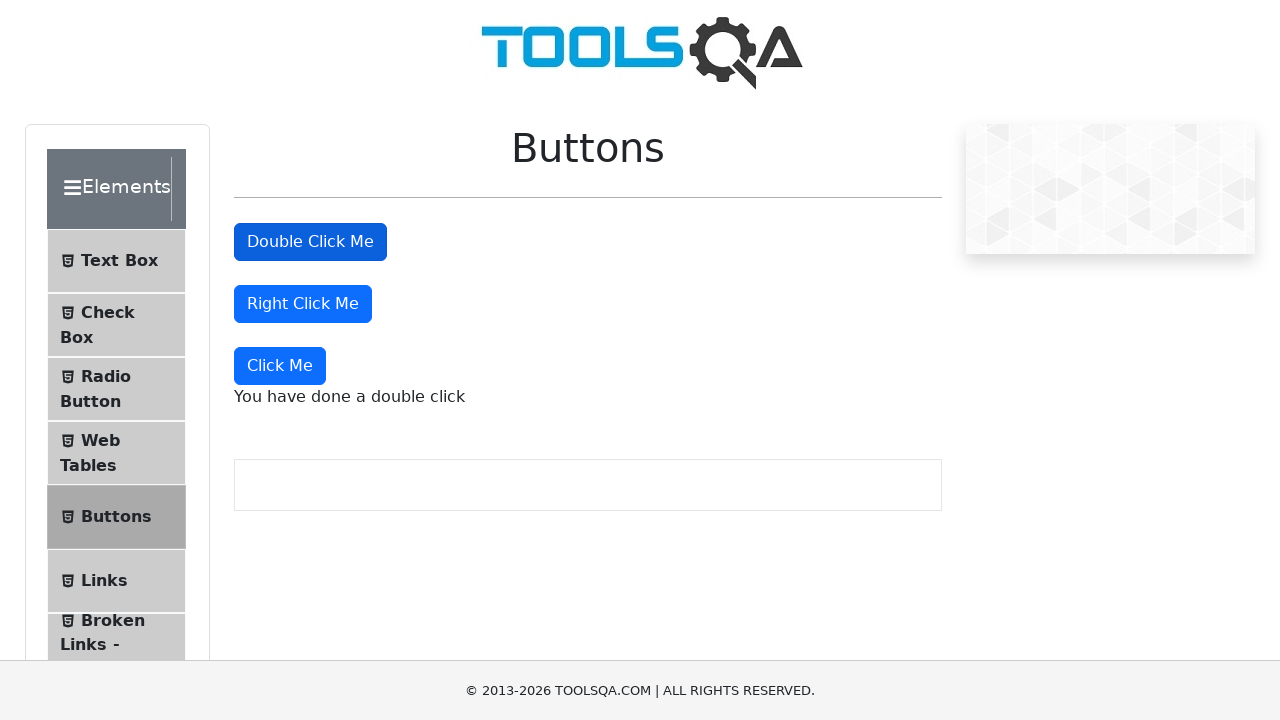

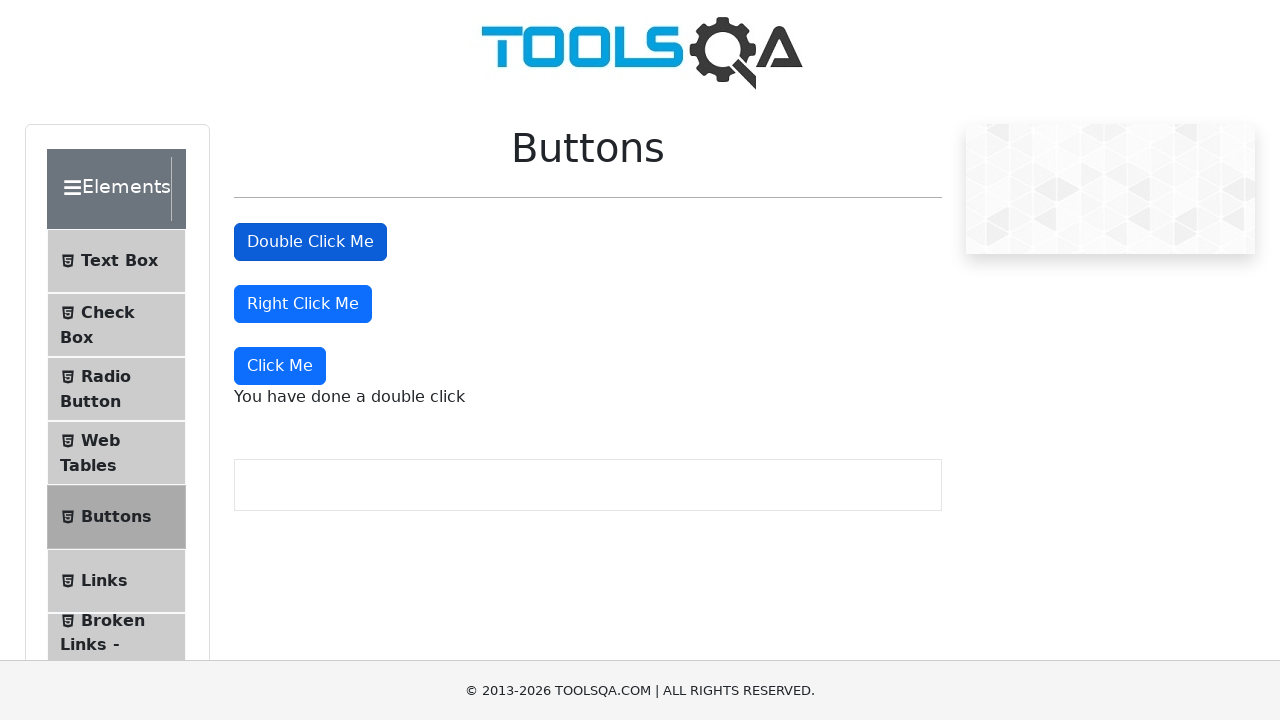